Tests No Content API link by clicking it

Starting URL: https://demoqa.com/links

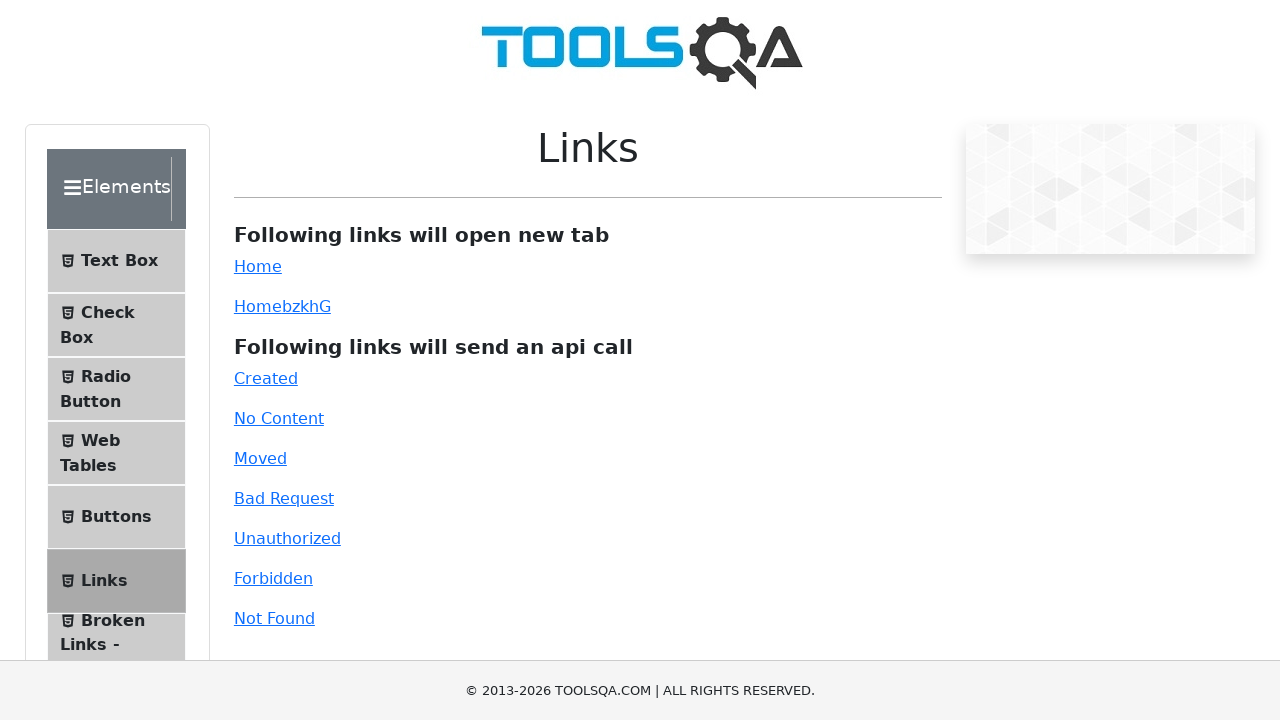

Clicked 'No Content' API link at (279, 418) on #no-content
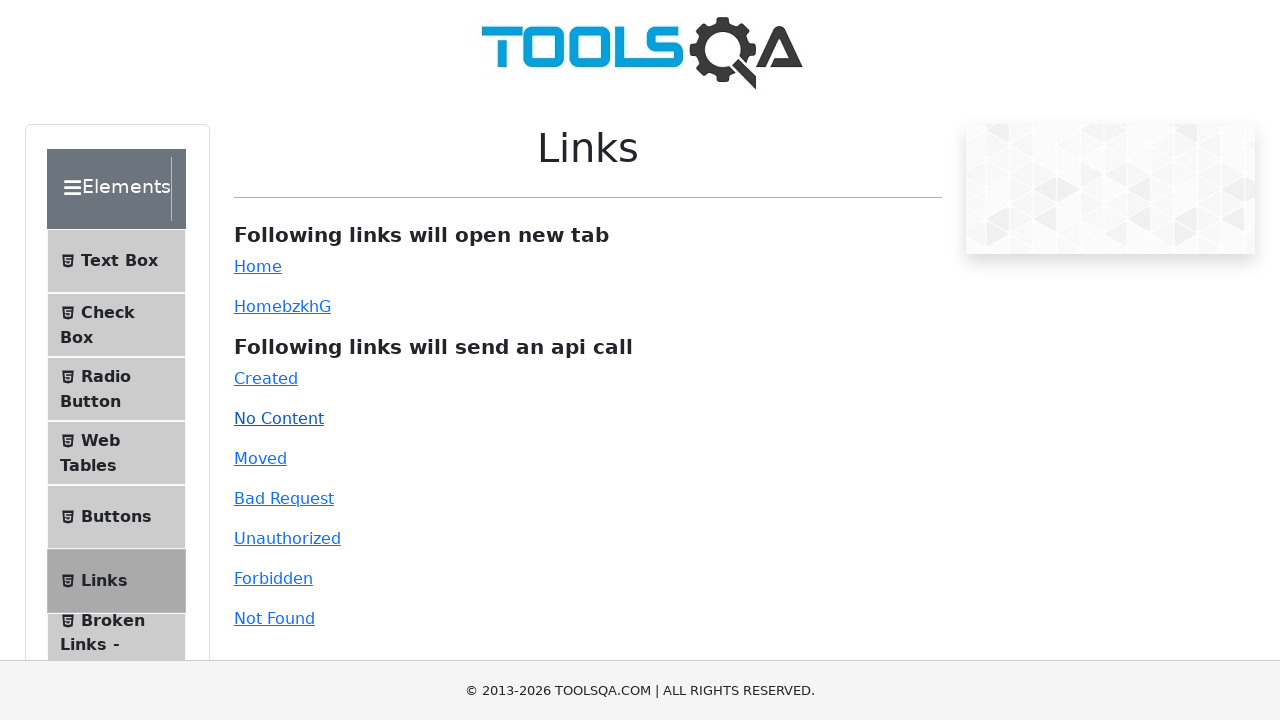

API response message displayed
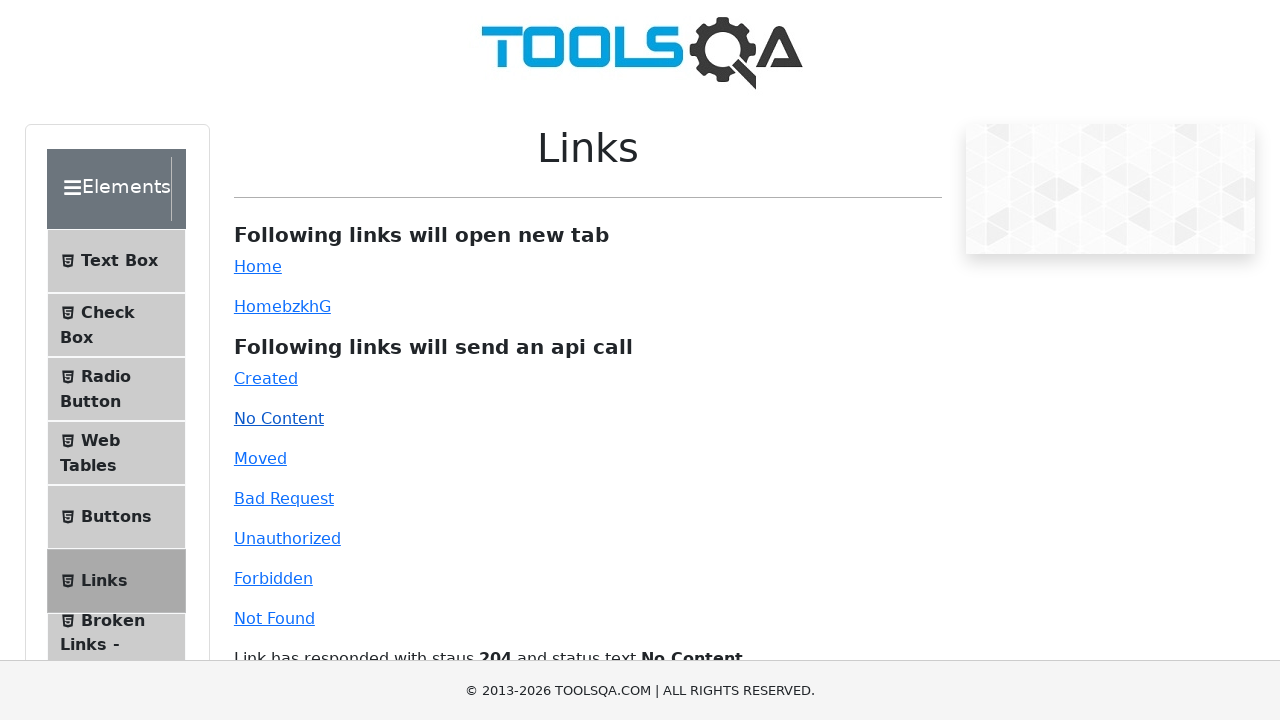

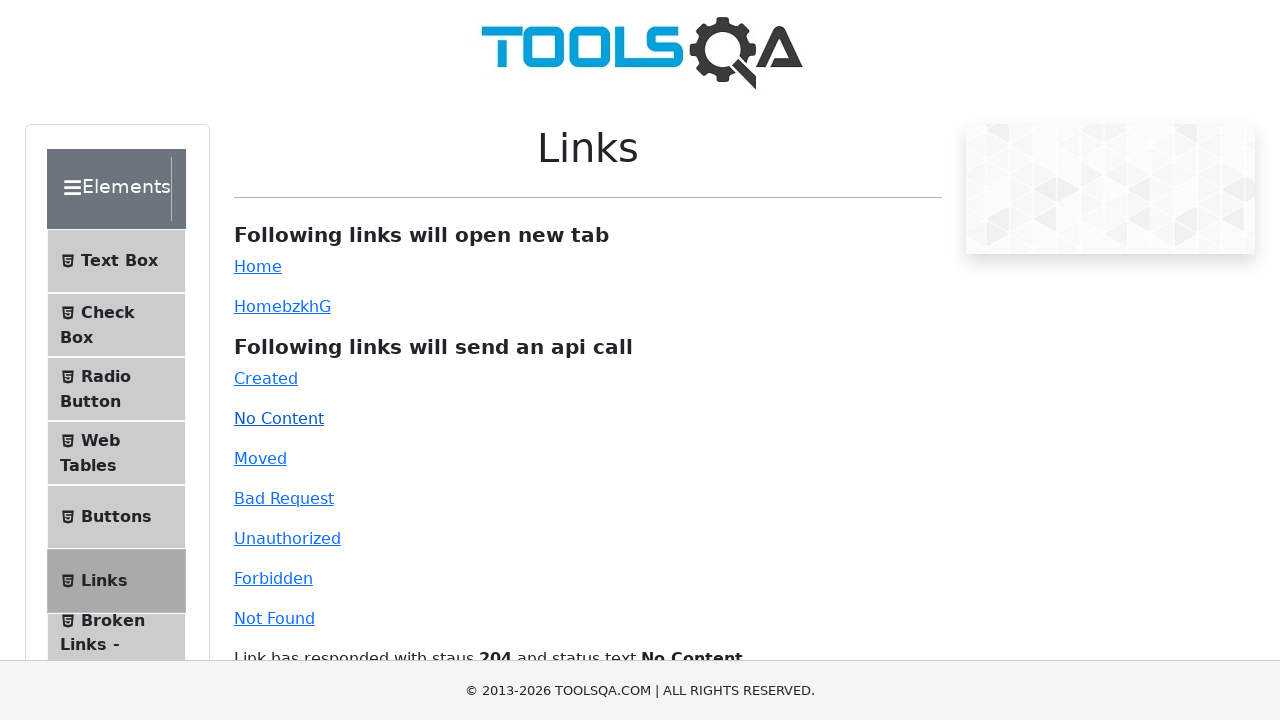